Tests the Demo Site navigation link by clicking it and verifying the Register heading is displayed.

Starting URL: https://practice.automationtesting.in/

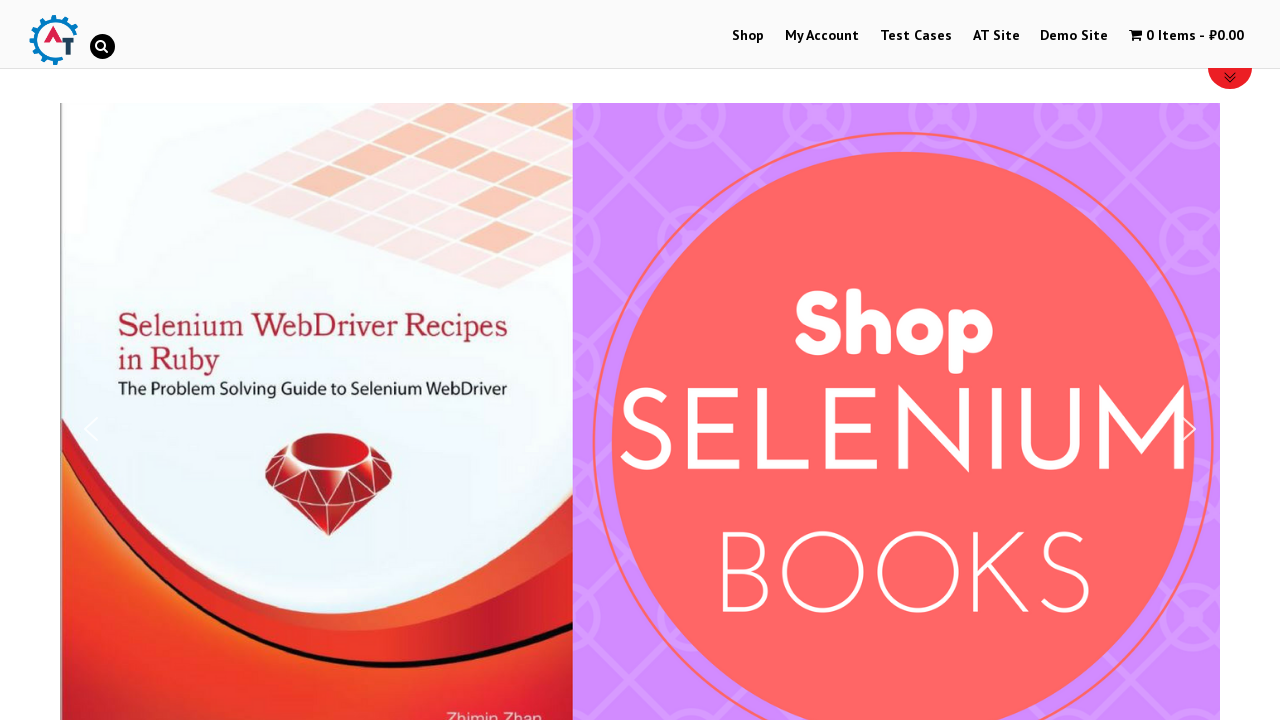

Clicked Demo Site navigation link at (1074, 36) on #menu-item-251 > a
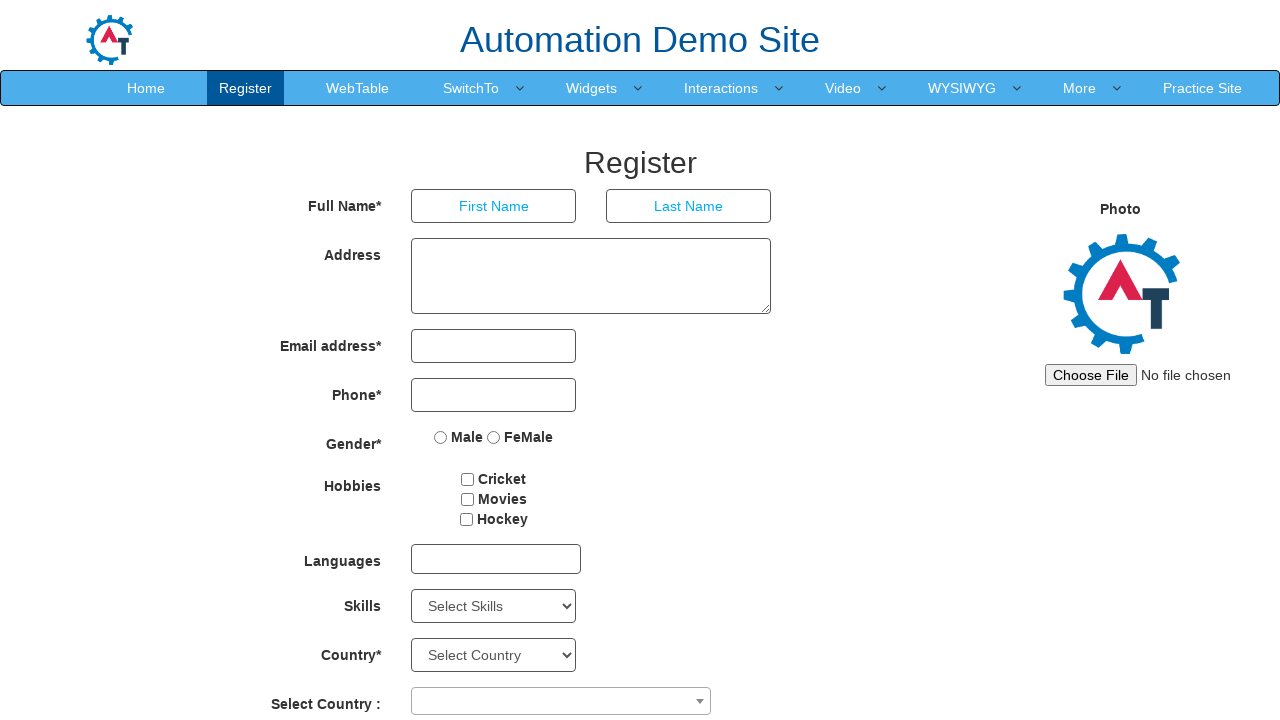

Register heading loaded on Demo Site page
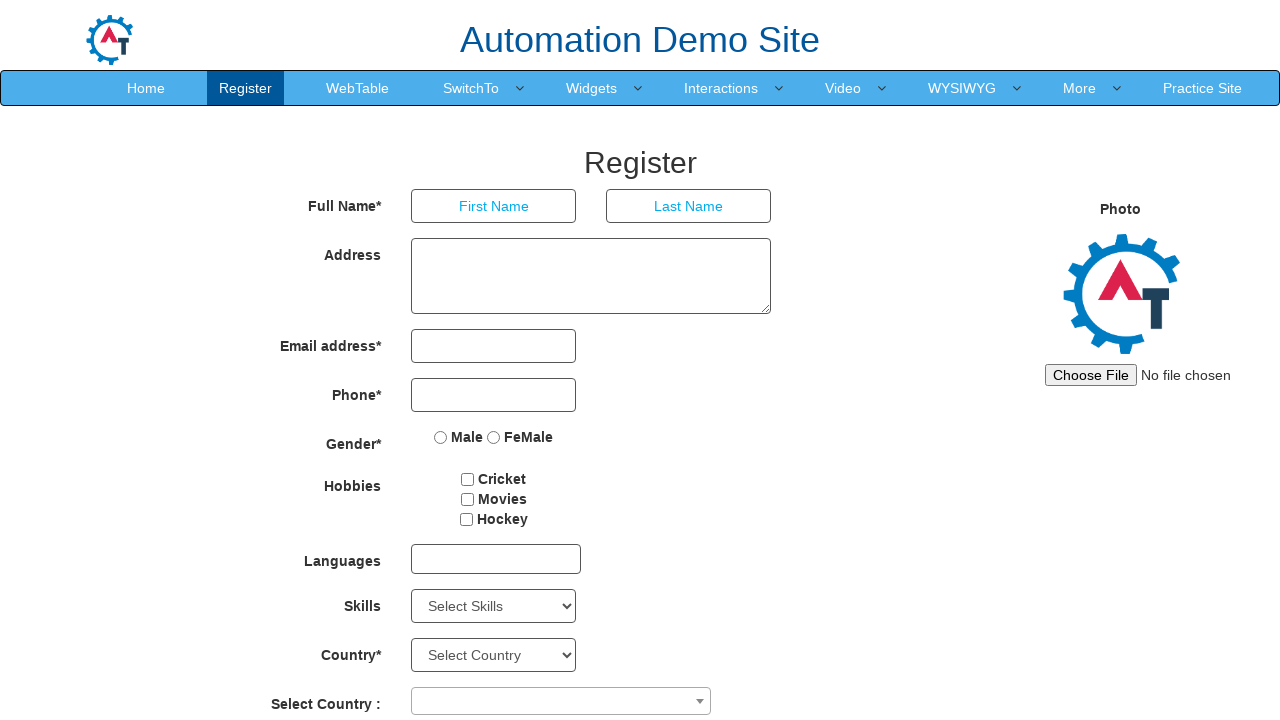

Retrieved Register heading text
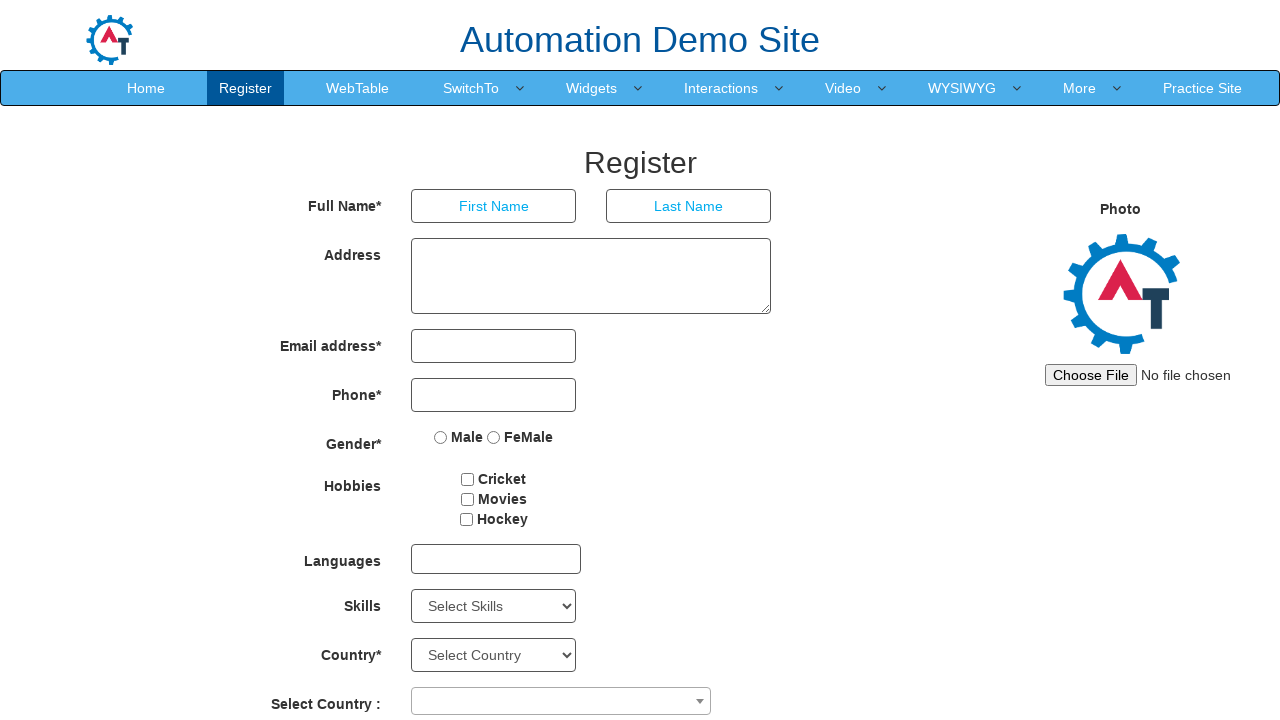

Verified Register heading is displayed
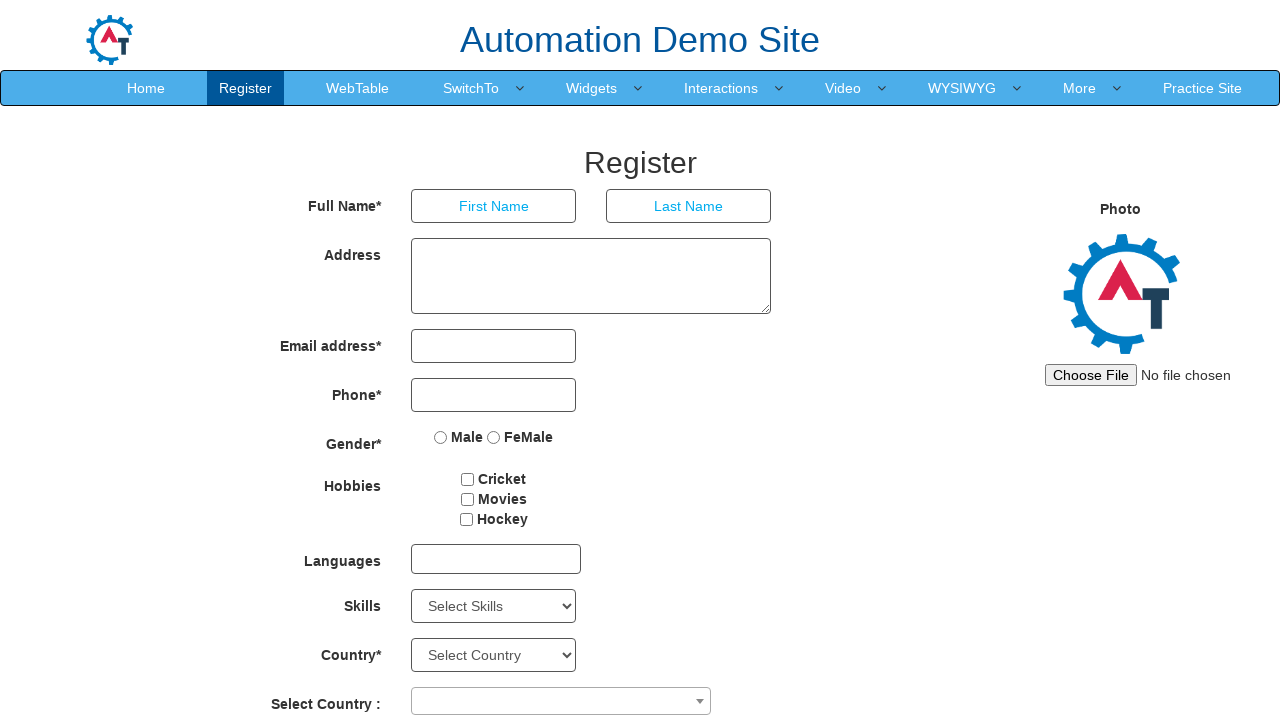

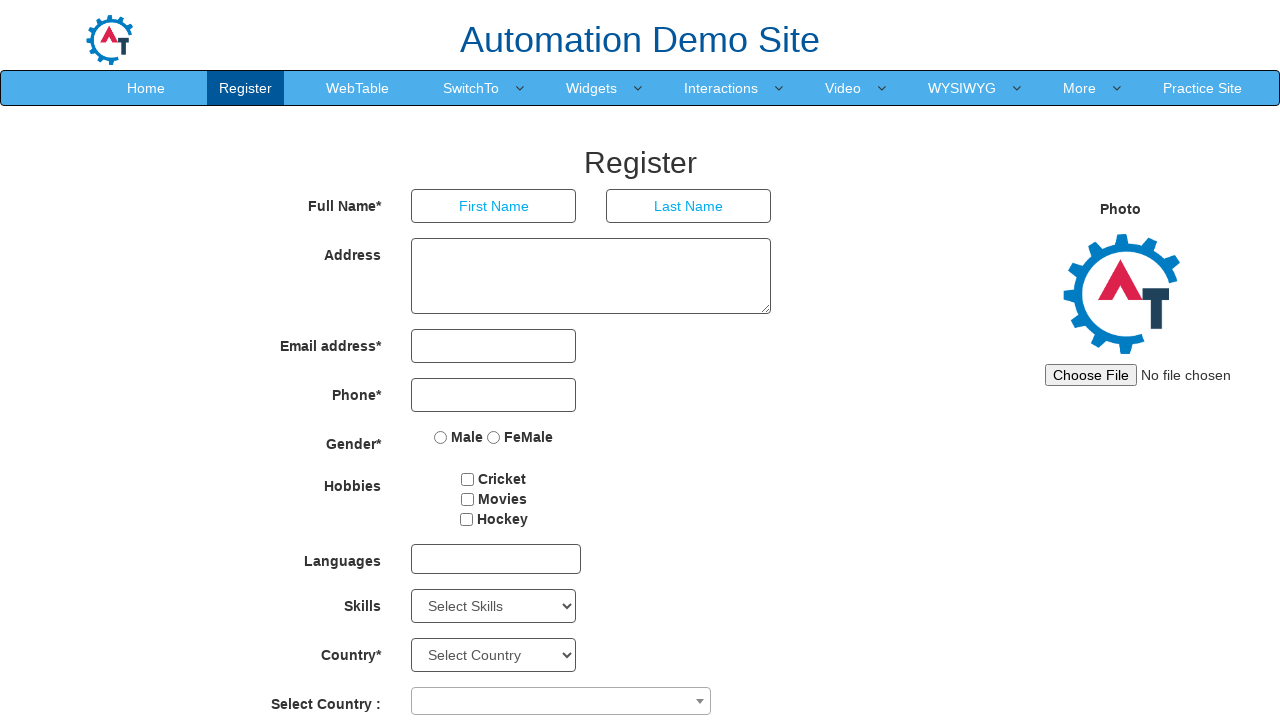